Navigates to Indeed India job search homepage and verifies the page loads correctly by checking the title, URL, and that the page contains expected content.

Starting URL: https://in.indeed.com/

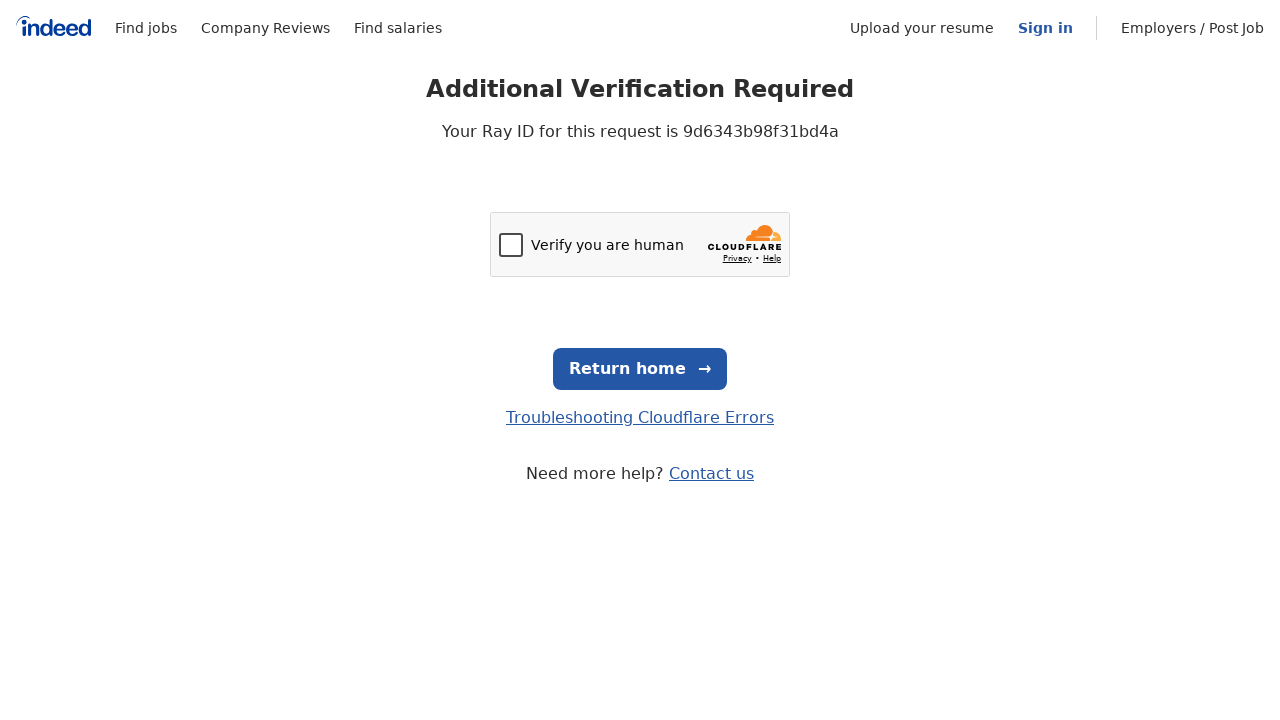

Set viewport size to 1920x1080
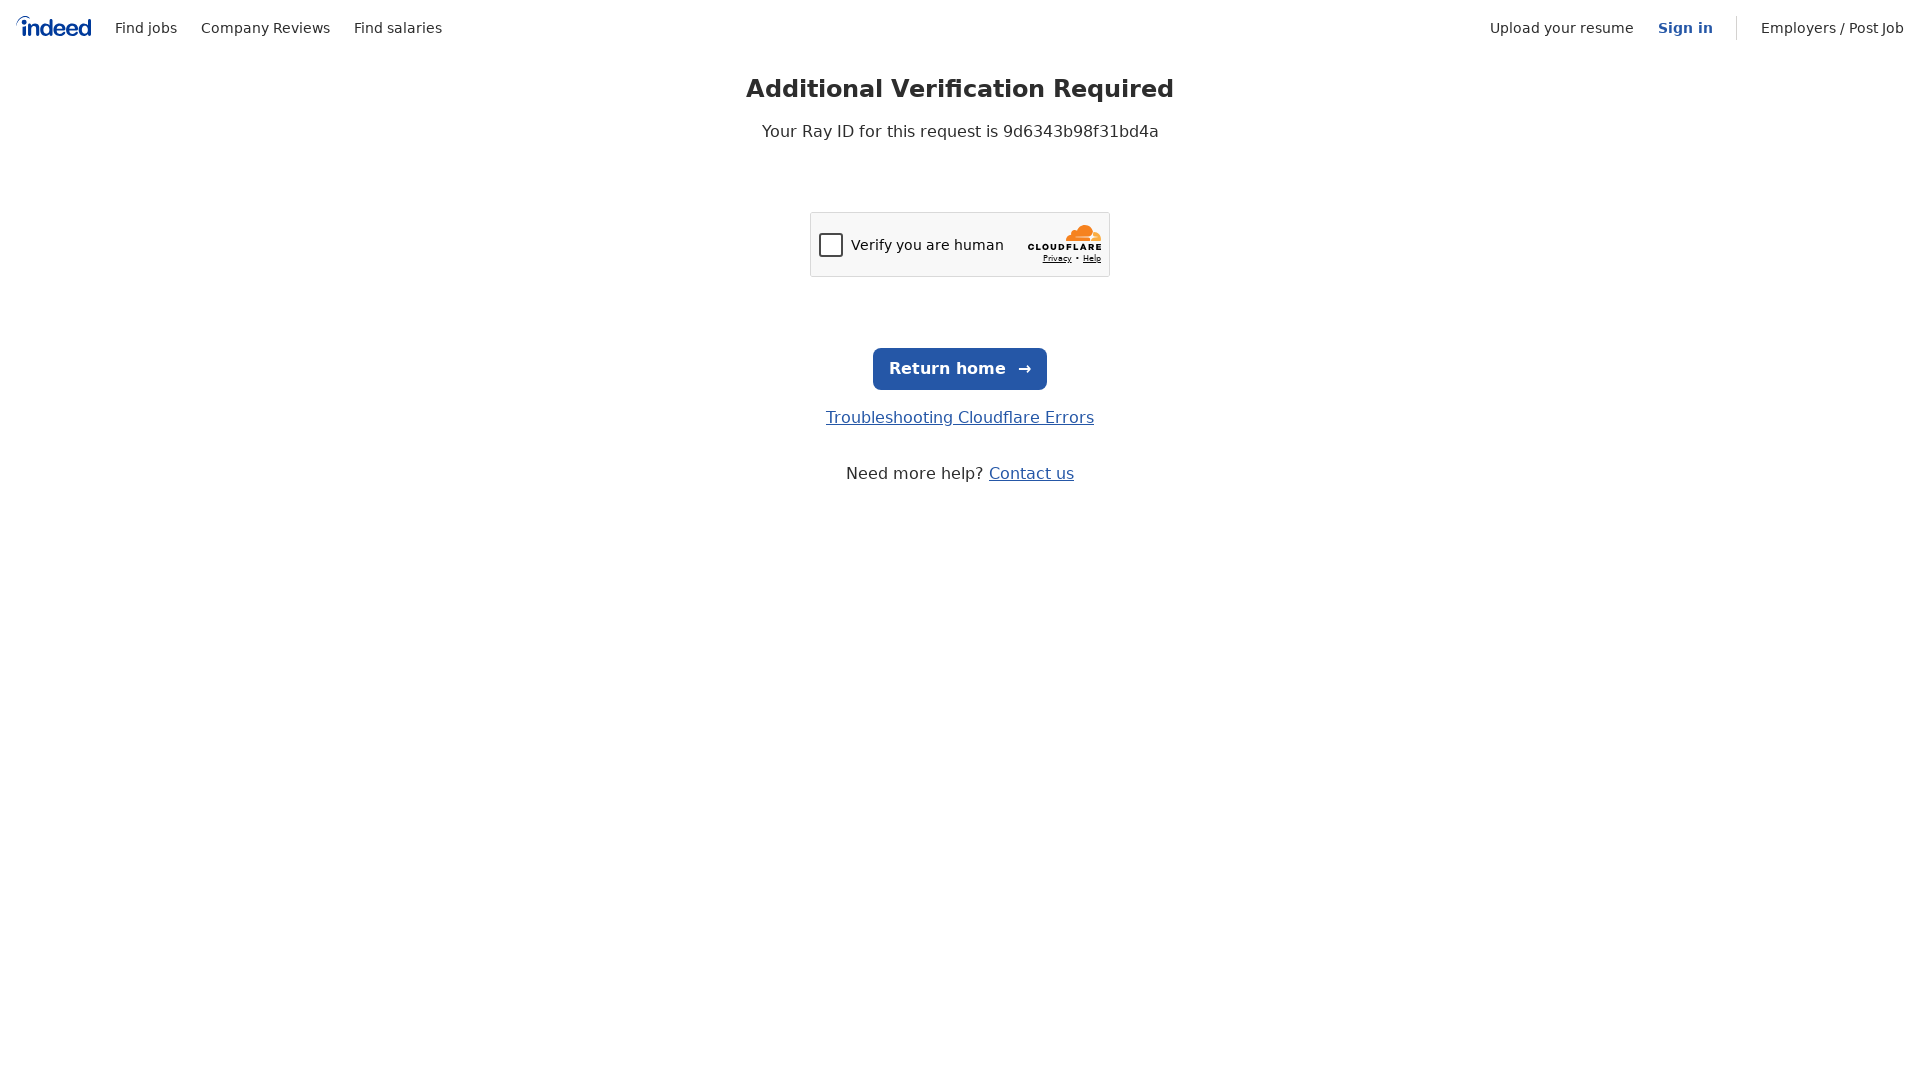

Retrieved page title: Just a moment...
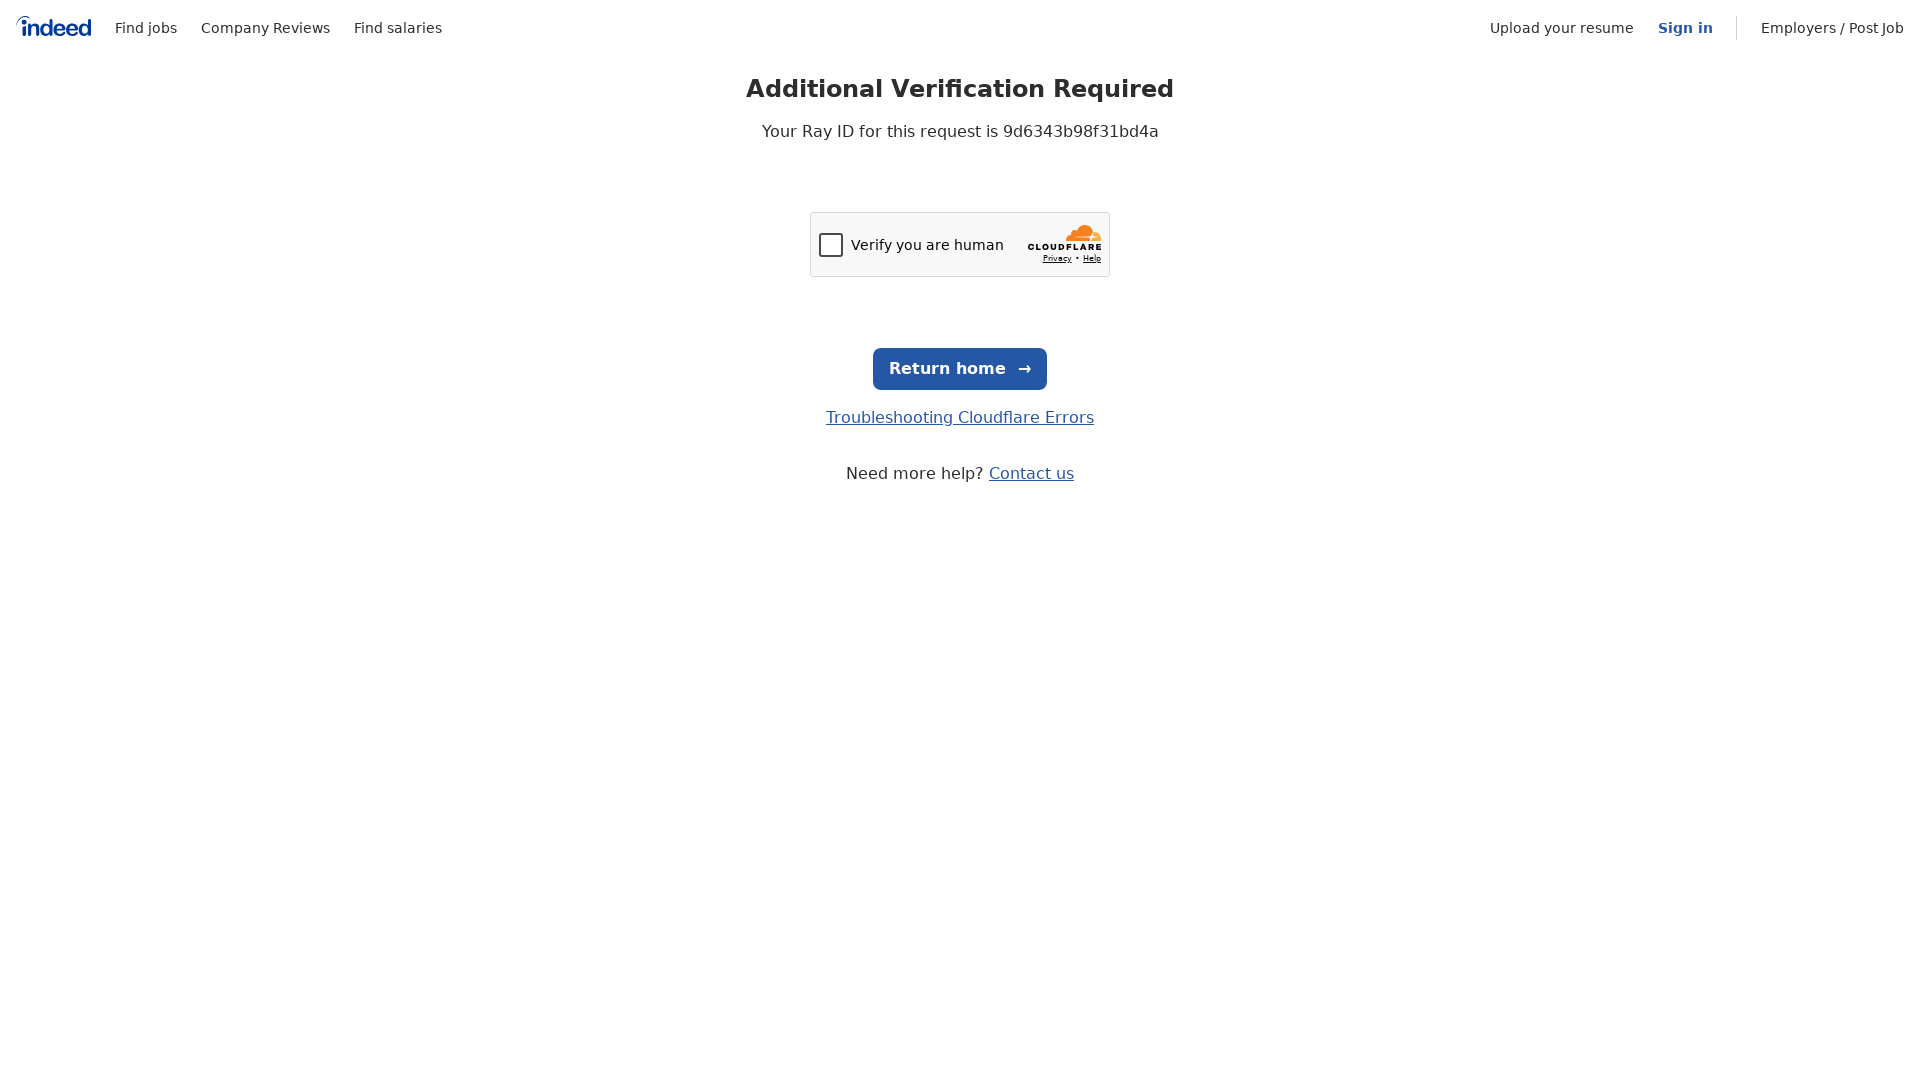

Retrieved current URL: https://in.indeed.com/
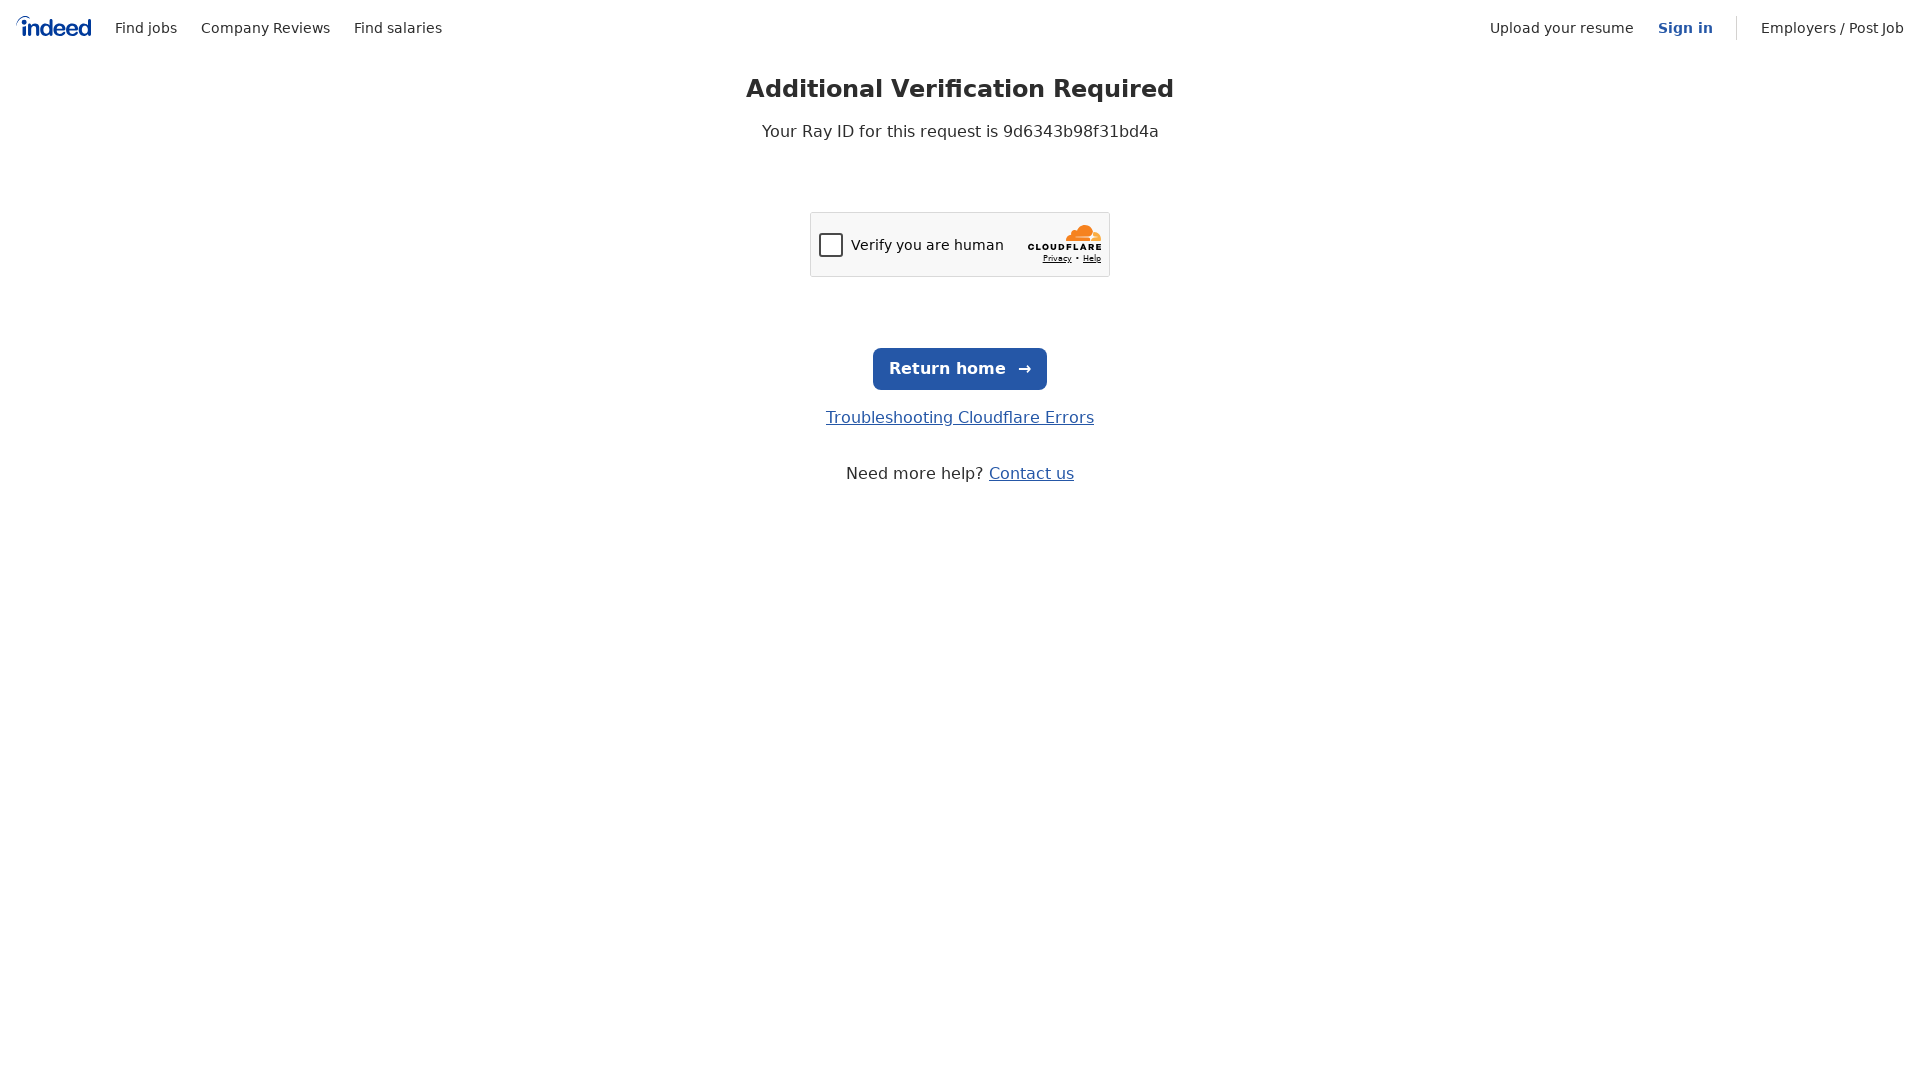

Retrieved page content
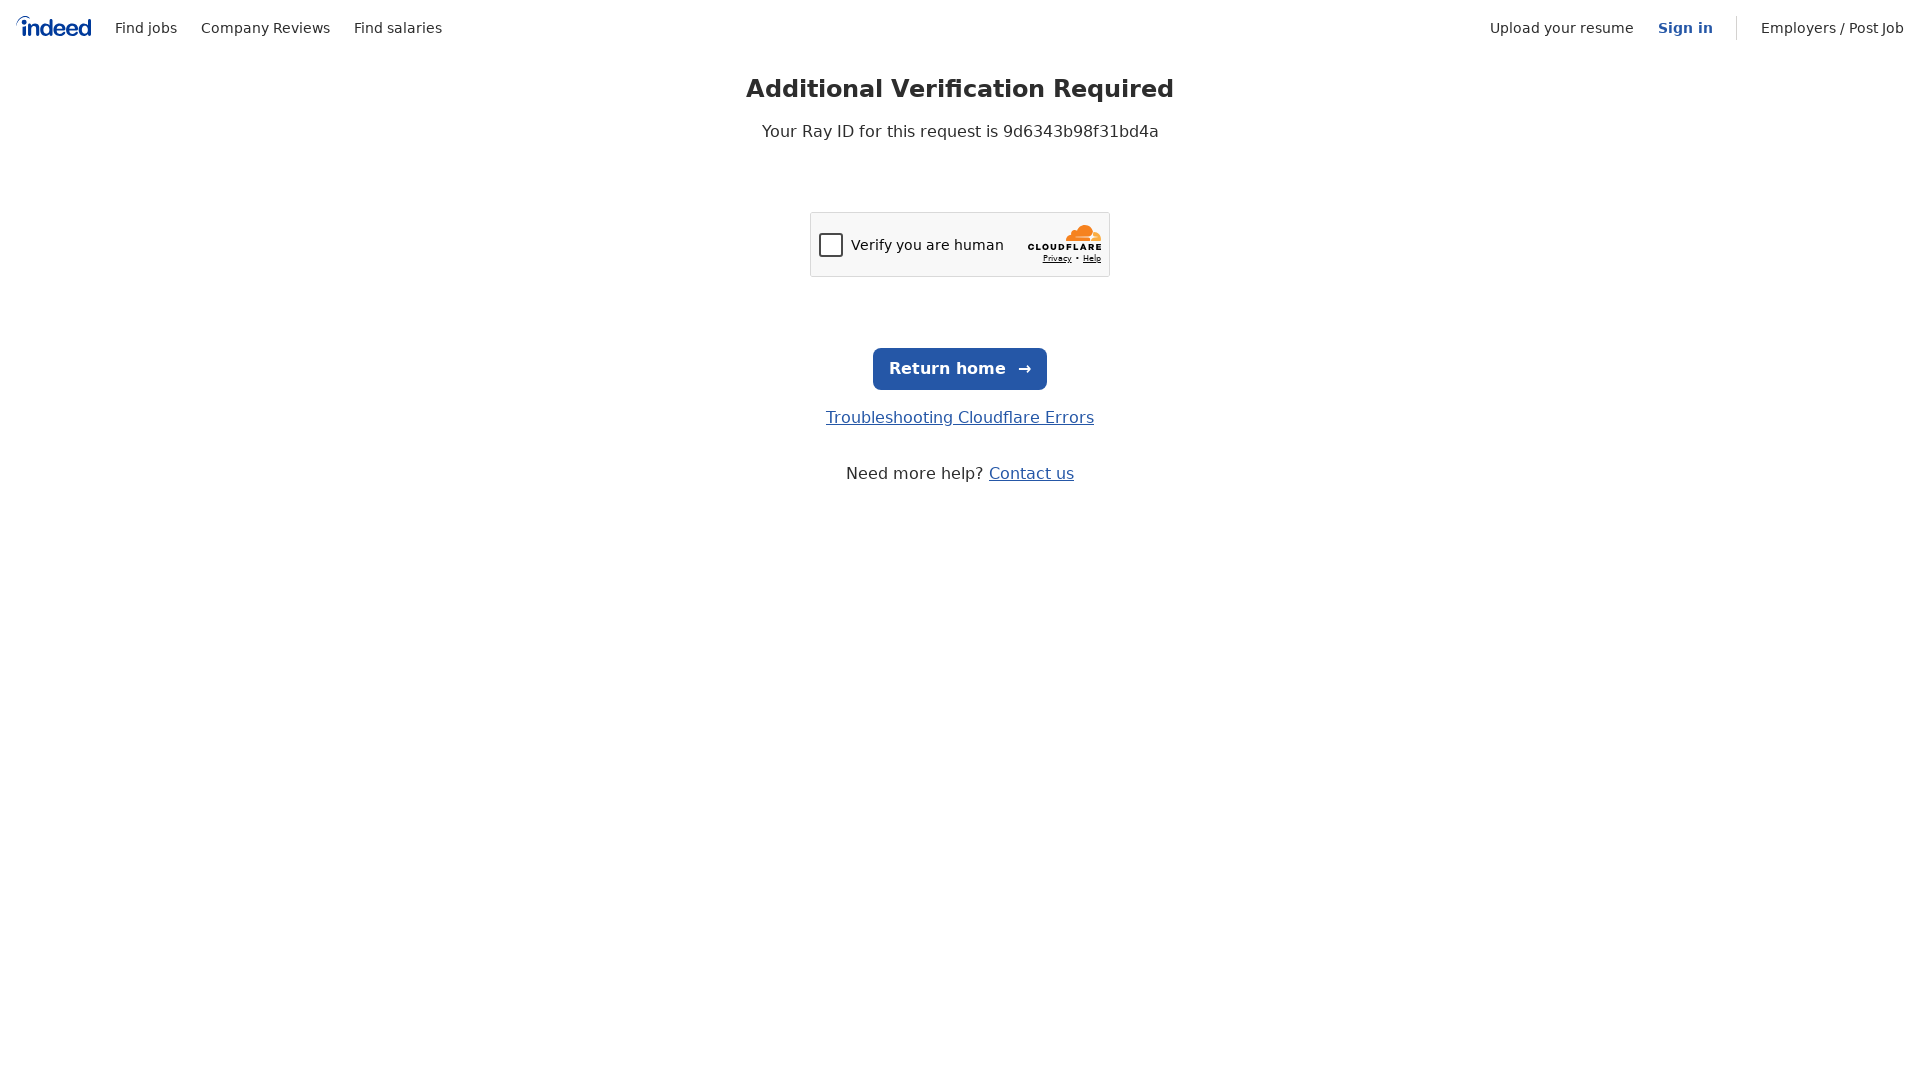

Expected text 'It only takes a few seconds' not found in page content - Test Case fail
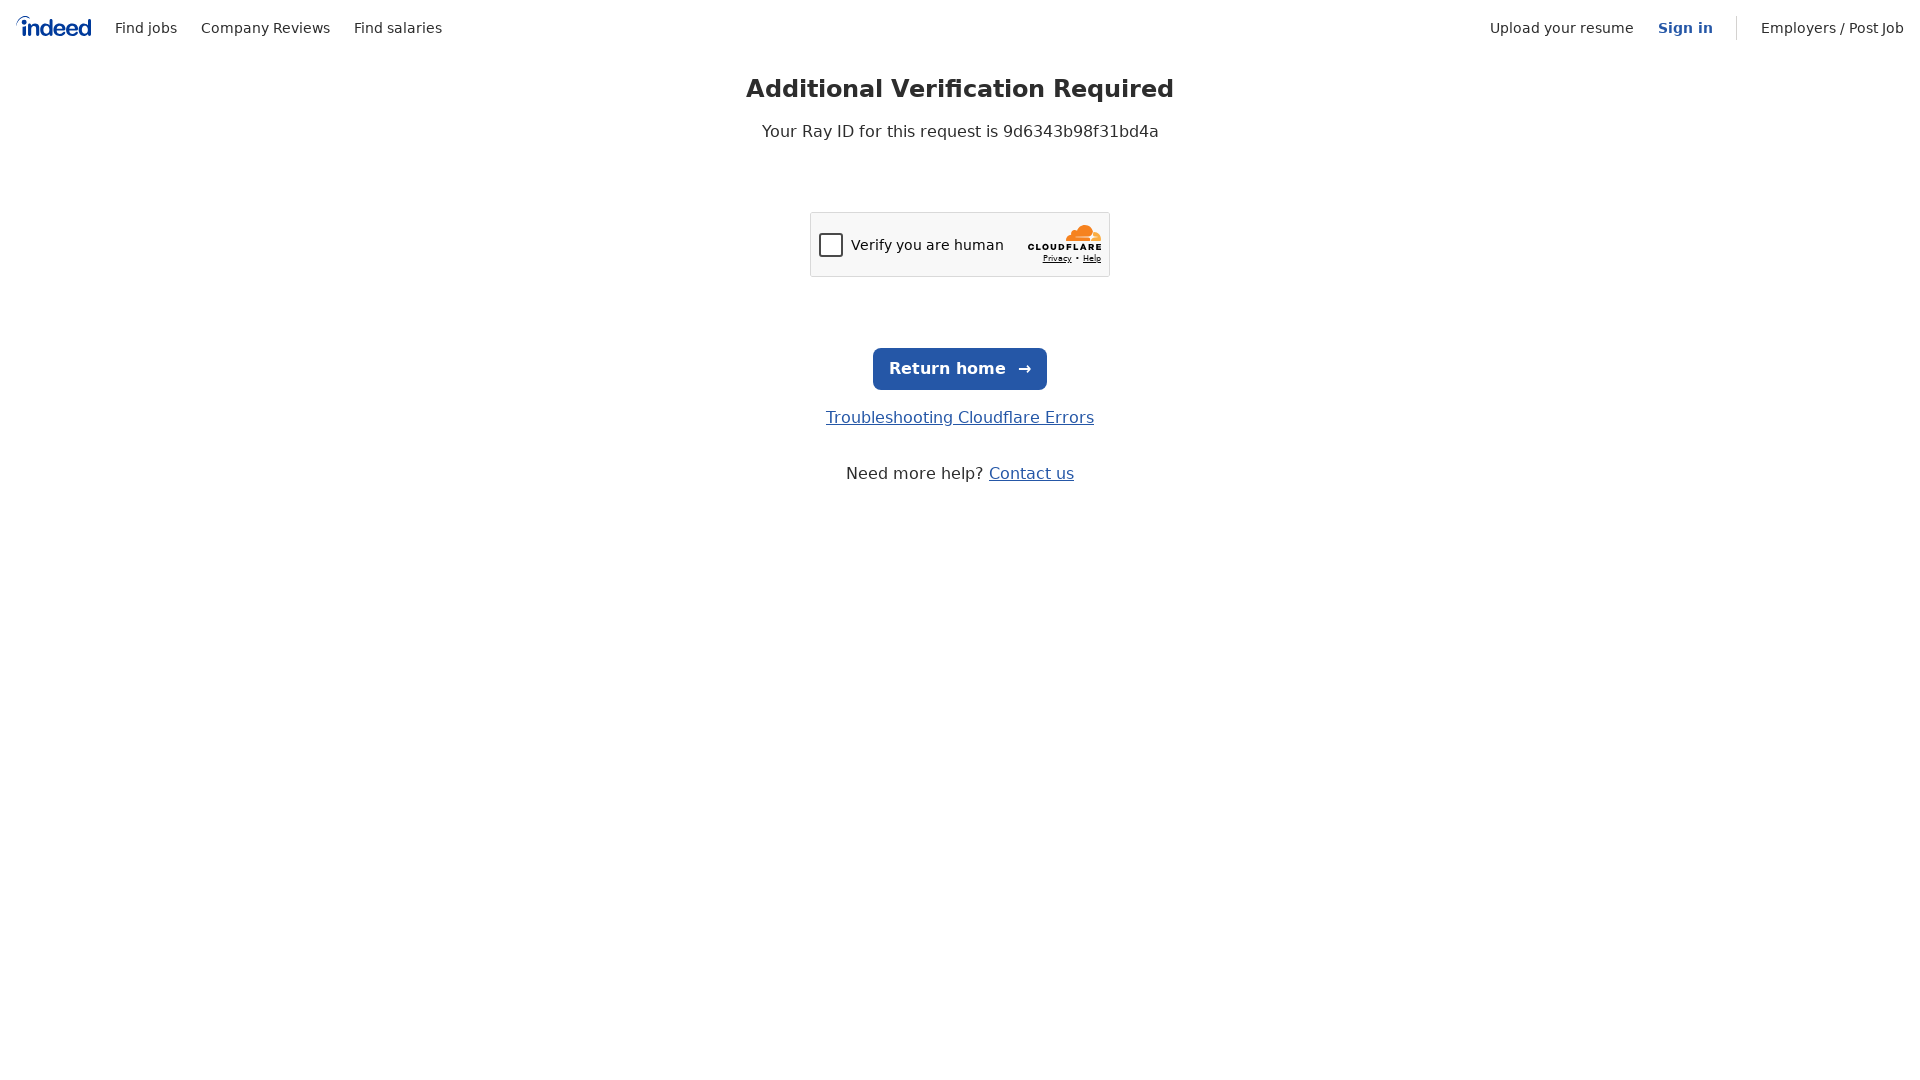

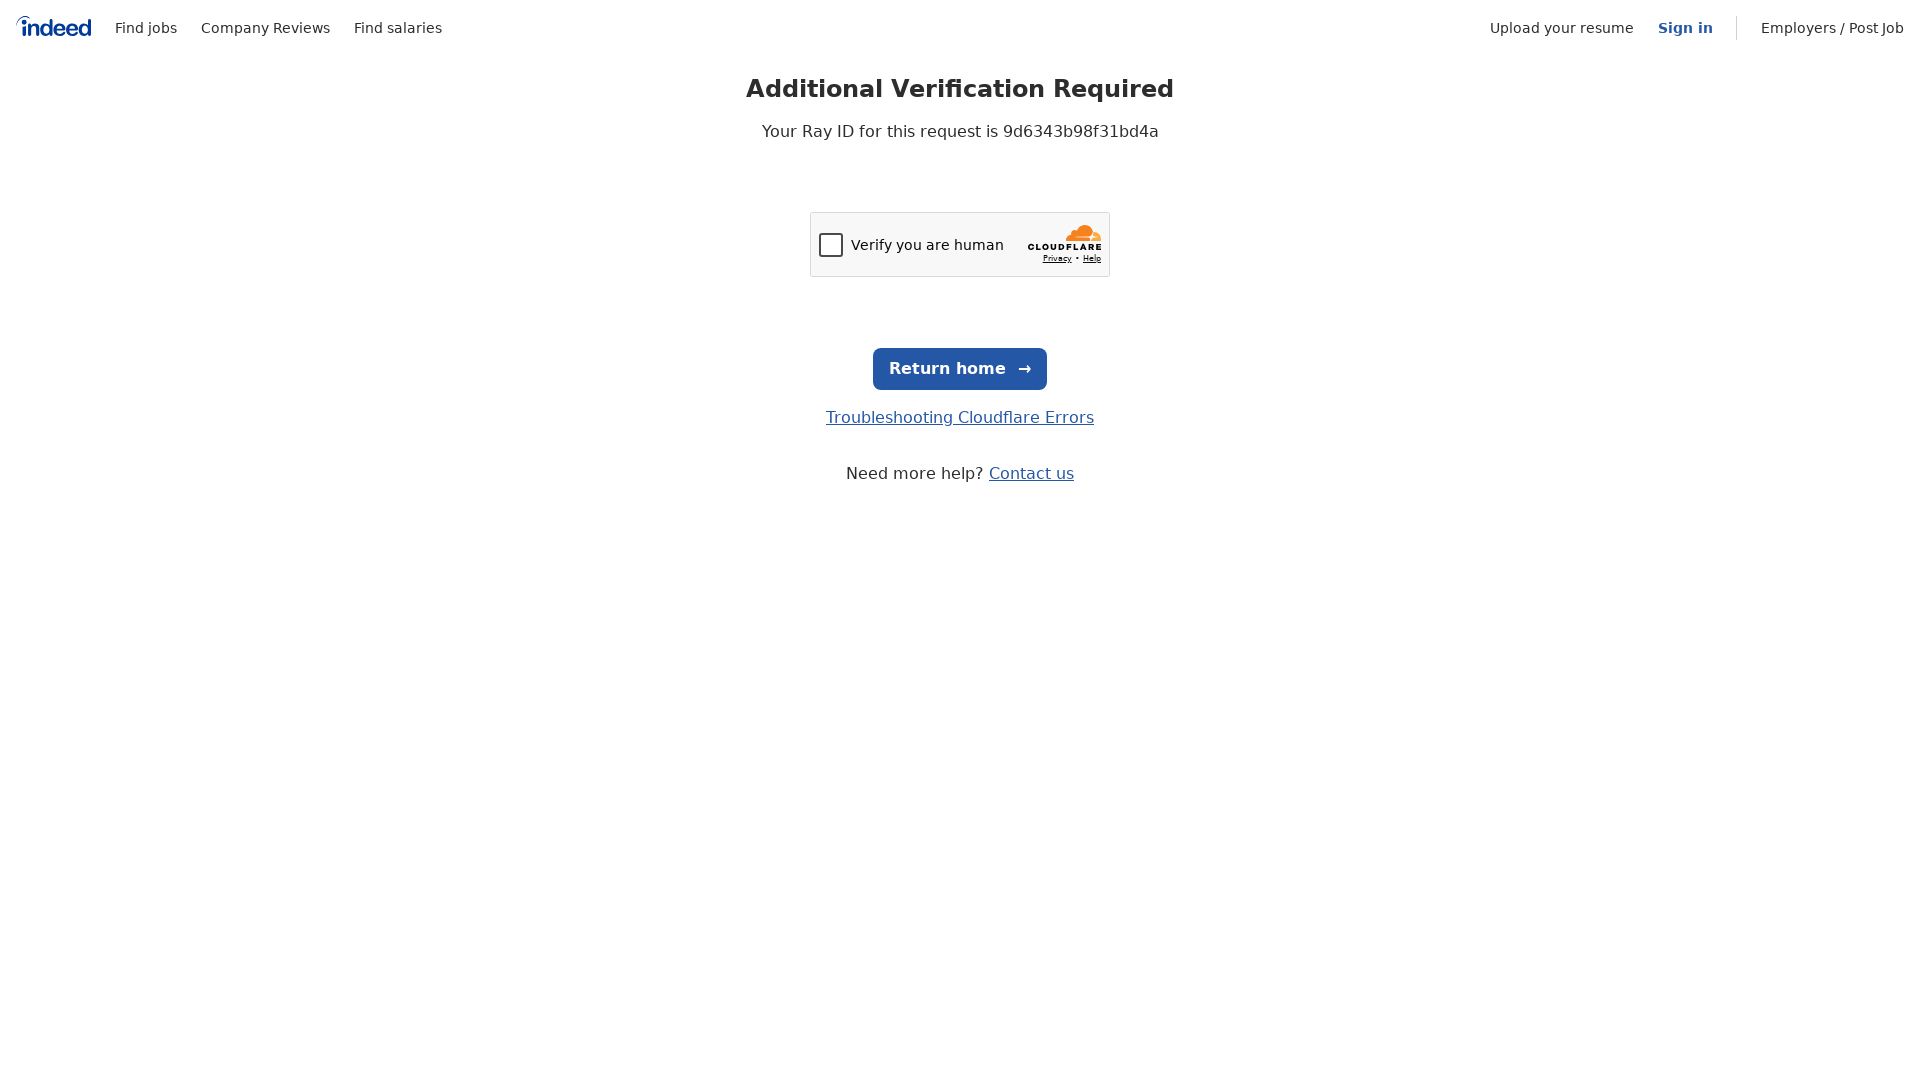